Tests clicking the "New Tab" button multiple times on a window handles practice page, demonstrating button interaction functionality.

Starting URL: https://www.hyrtutorials.com/p/window-handles-practice.html

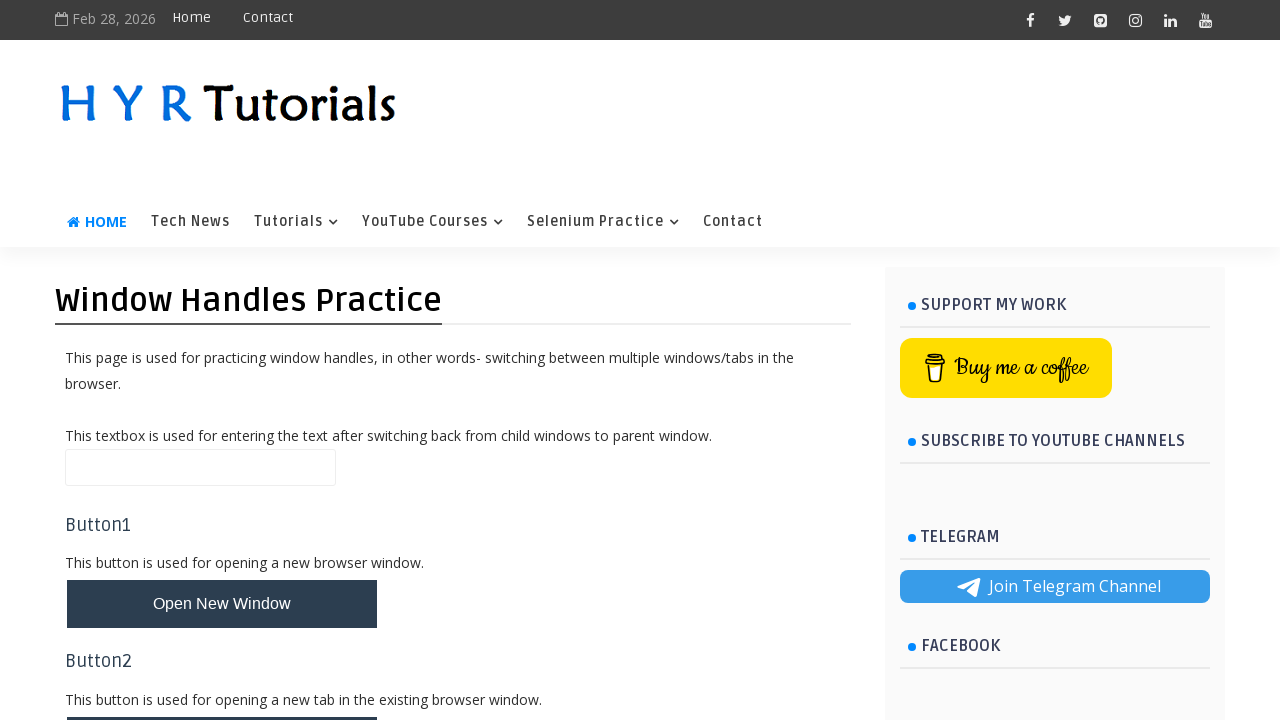

Clicked the 'New Tab' button at (222, 696) on #newTabBtn
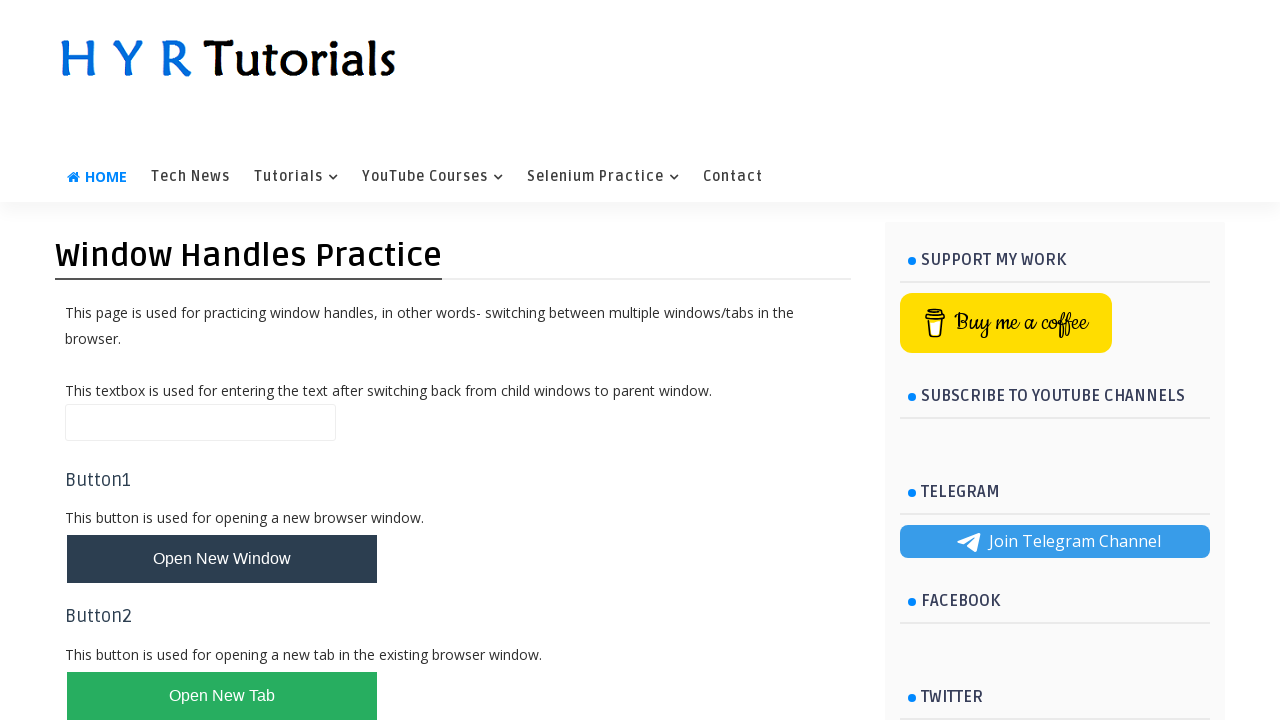

Waited 1 second for action to complete
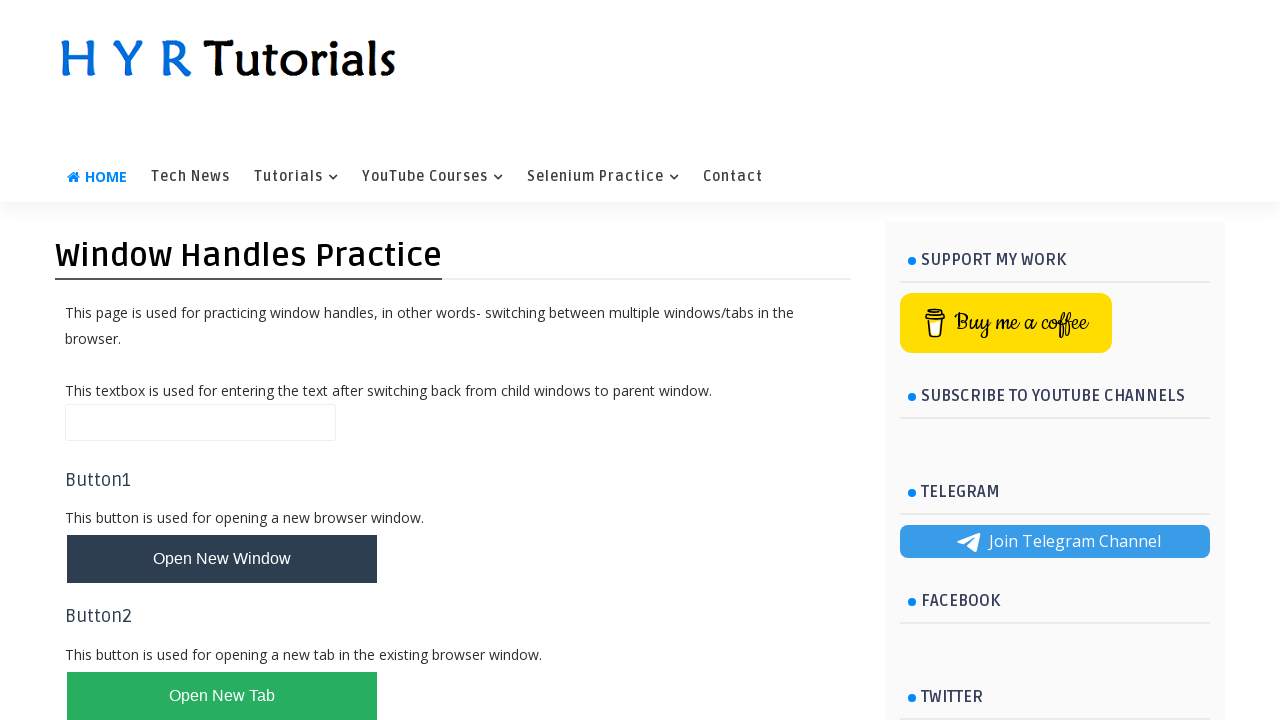

Clicked the 'New Tab' button a second time at (222, 696) on #newTabBtn
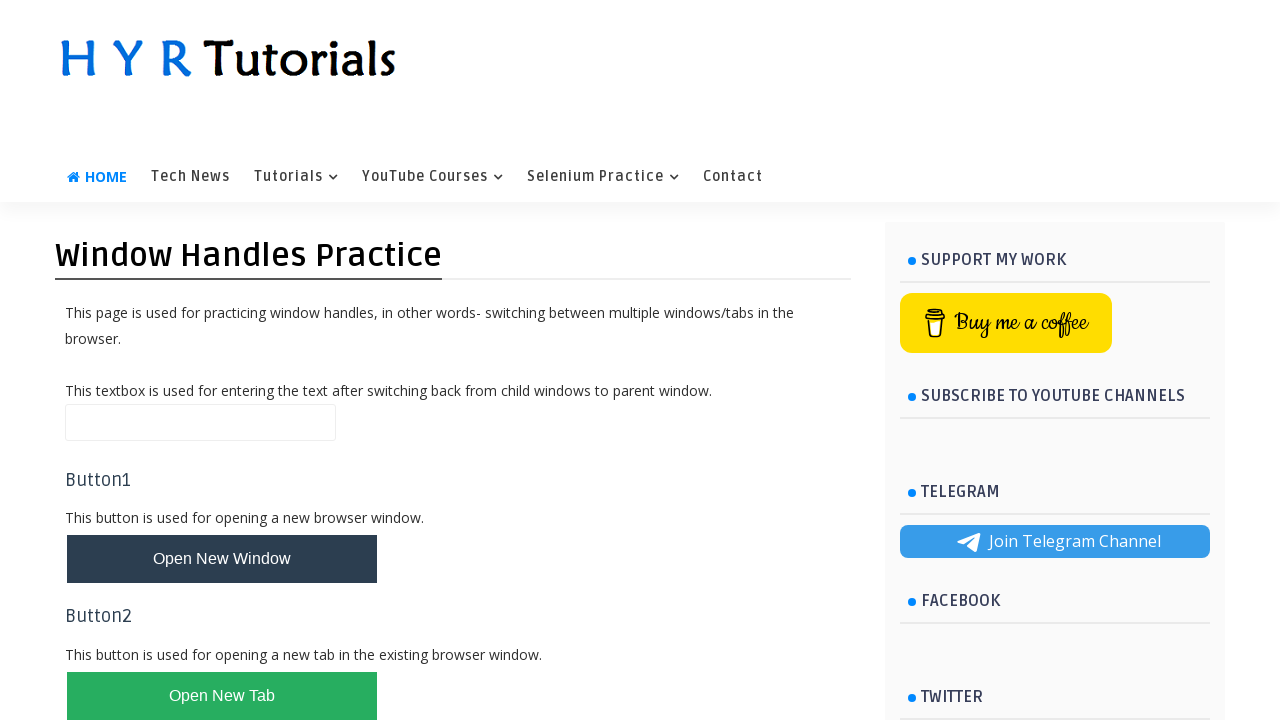

Waited 1 second for action to complete
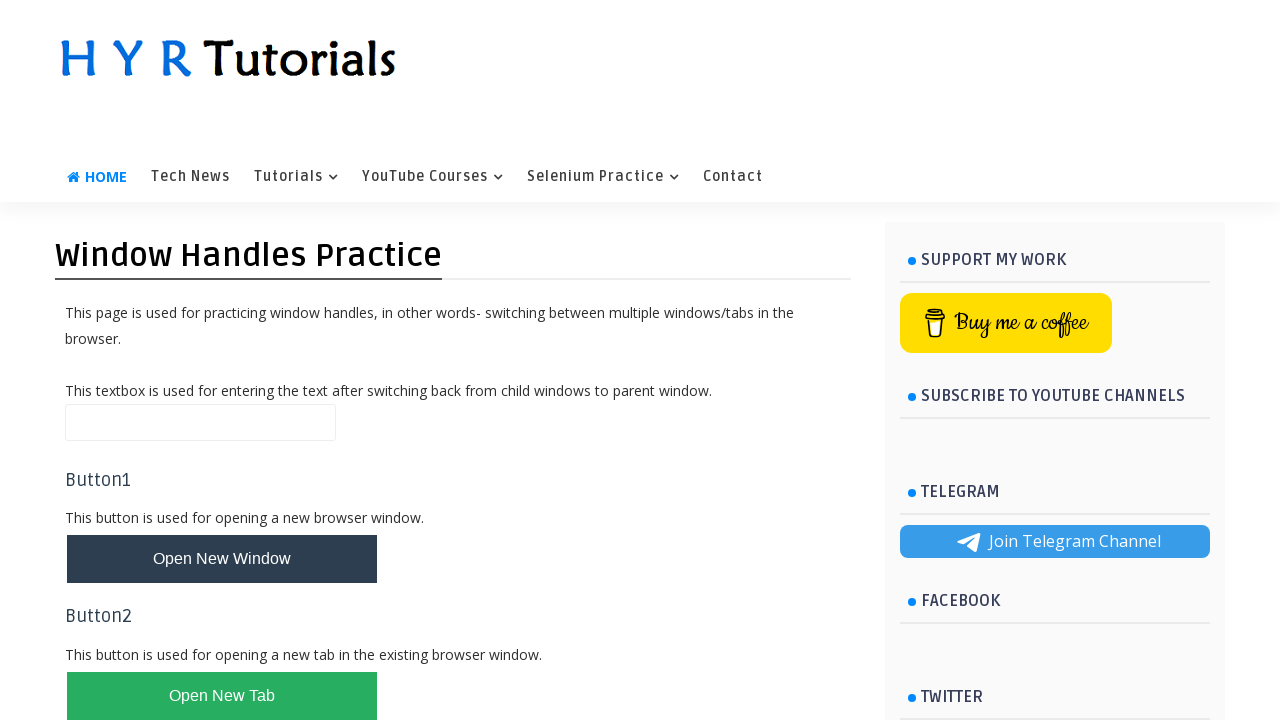

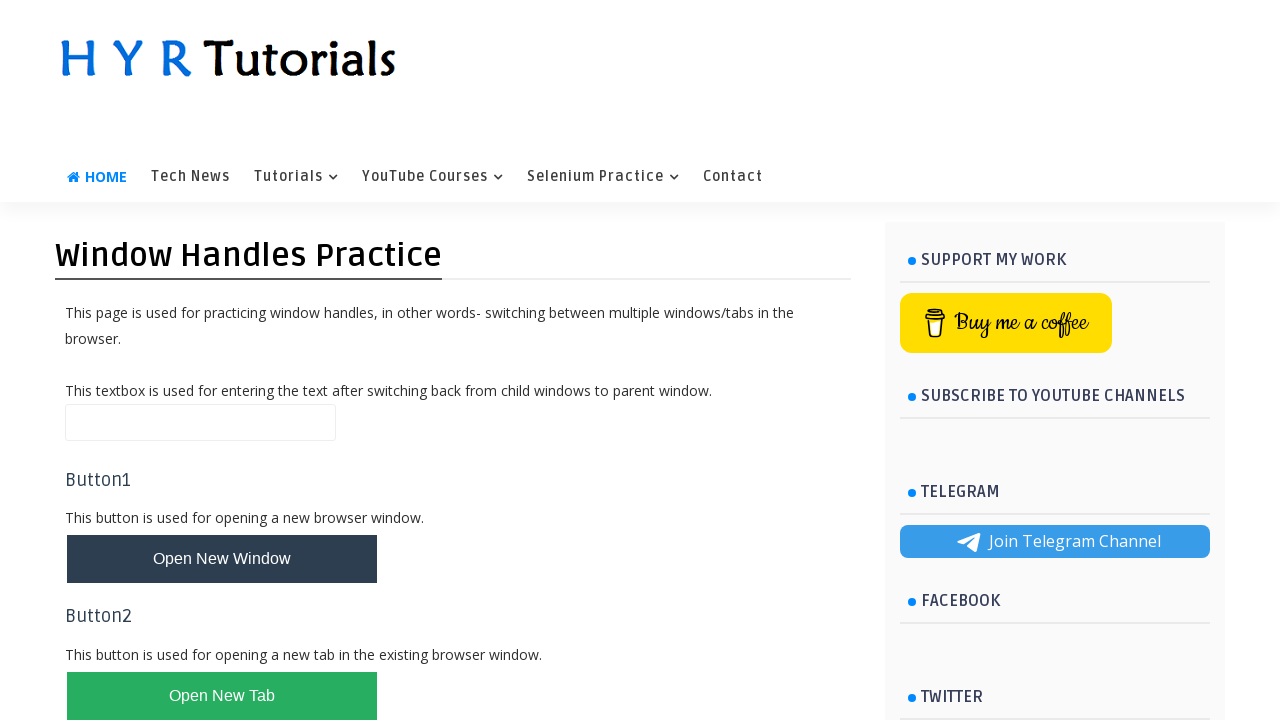